Tests alert handling functionality by clicking a button that triggers an alert and accepting it

Starting URL: http://testautomationpractice.blogspot.com/

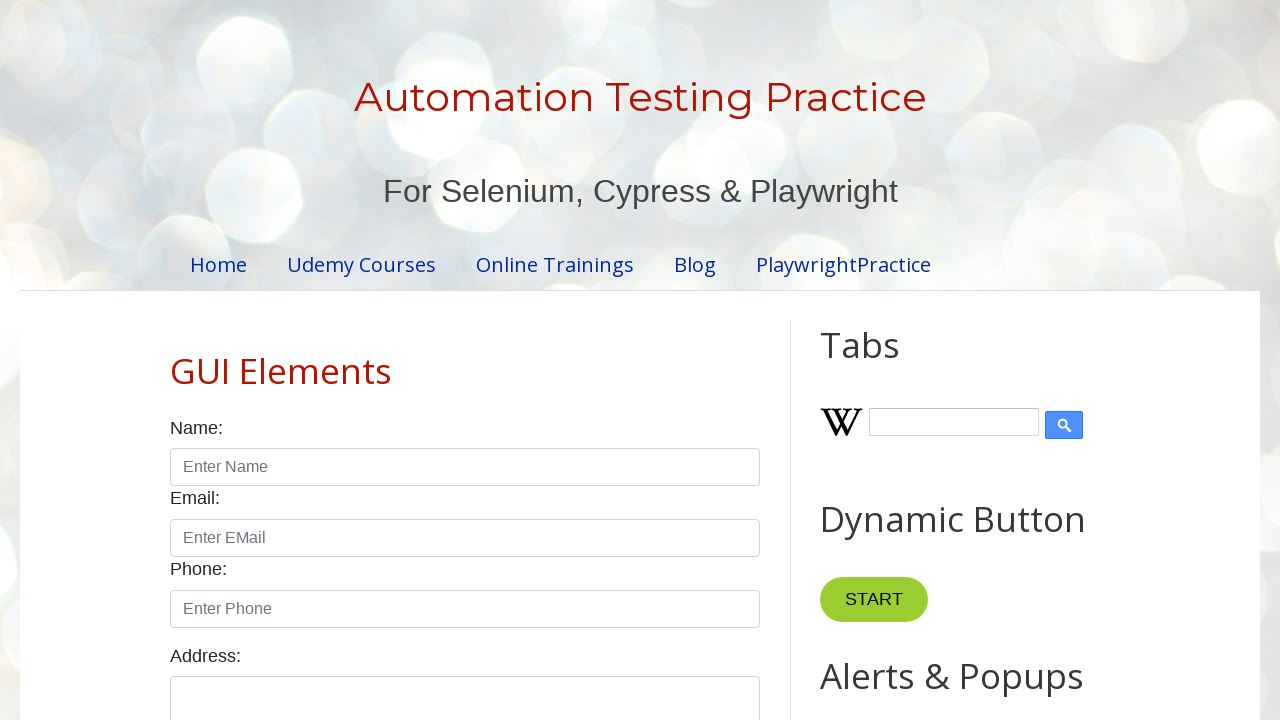

Clicked button to trigger alert at (888, 361) on xpath=//*[@id="HTML9"]/div[1]/button
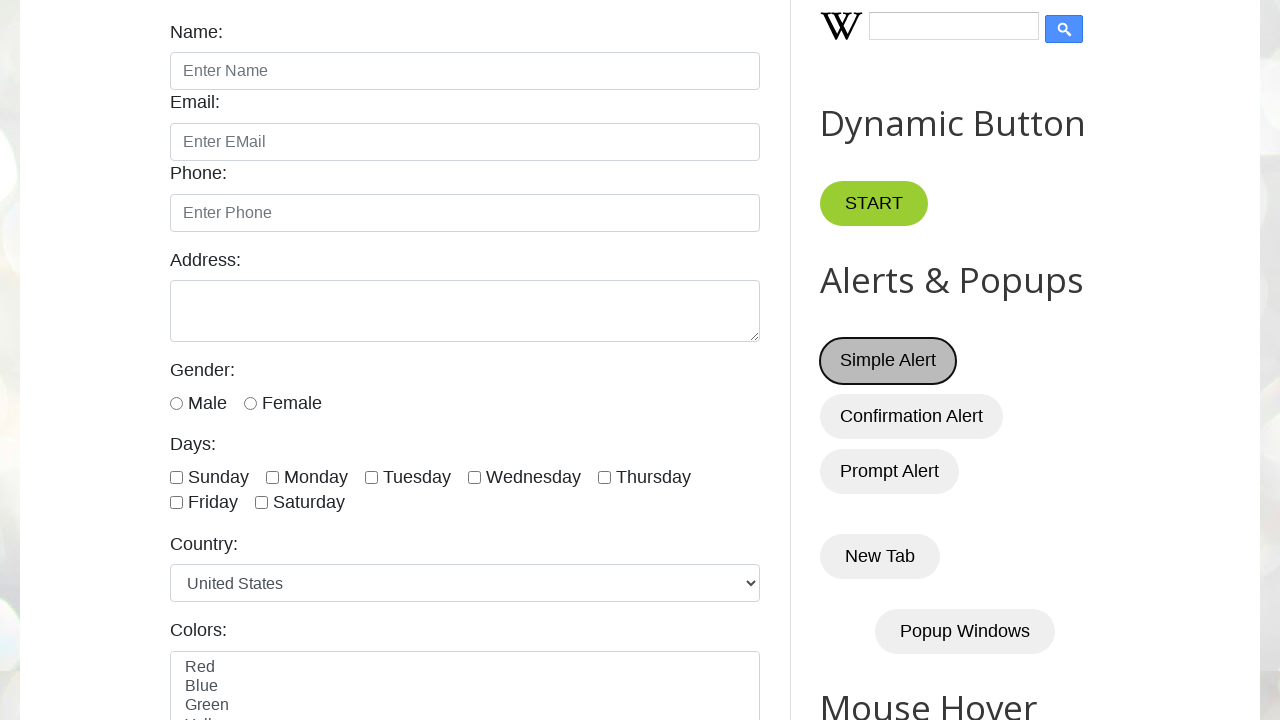

Set up dialog handler to accept alerts
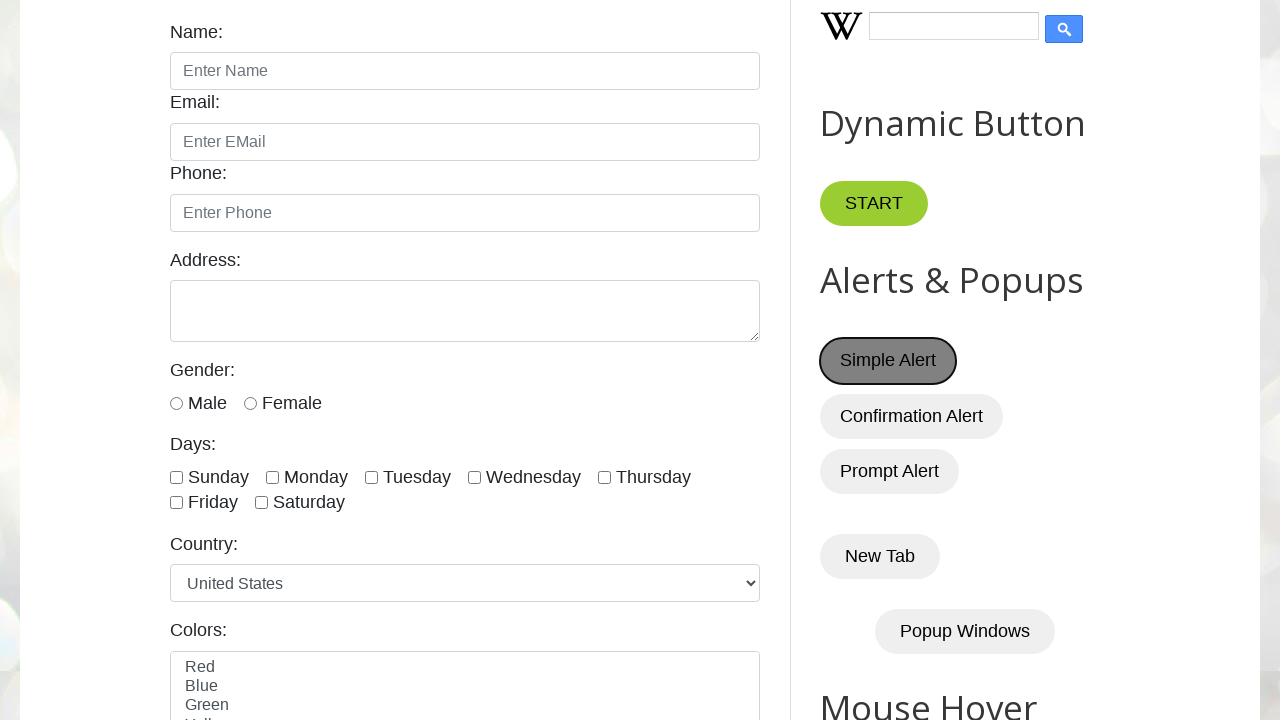

Waited 1 second for alert action to complete
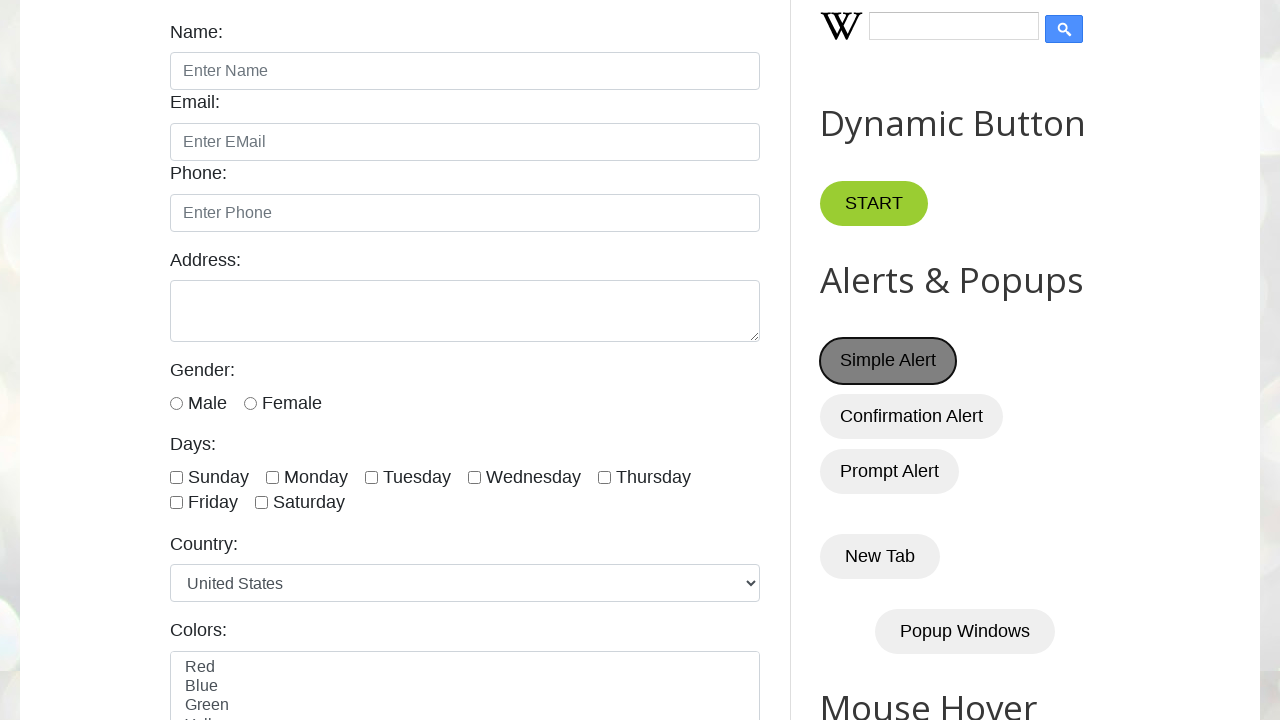

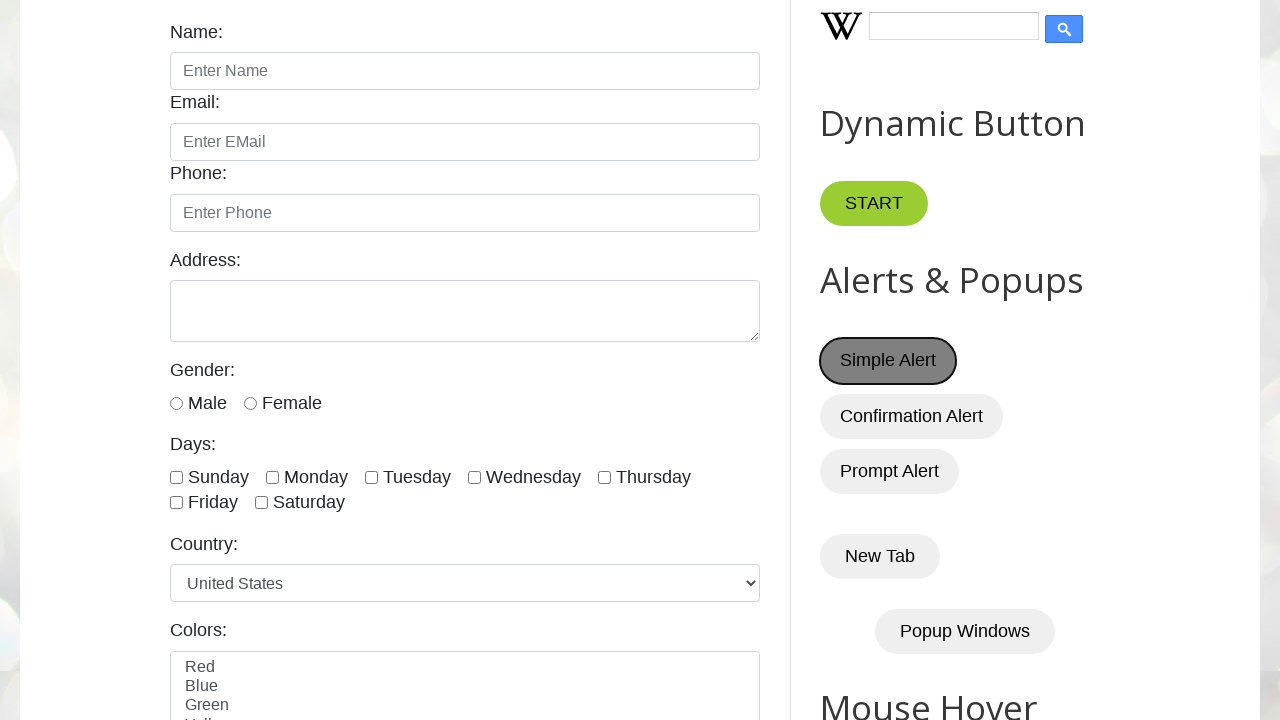